Tests an e-commerce shopping cart workflow by adding multiple items to cart, proceeding to checkout, and applying a promo code

Starting URL: https://rahulshettyacademy.com/seleniumPractise/

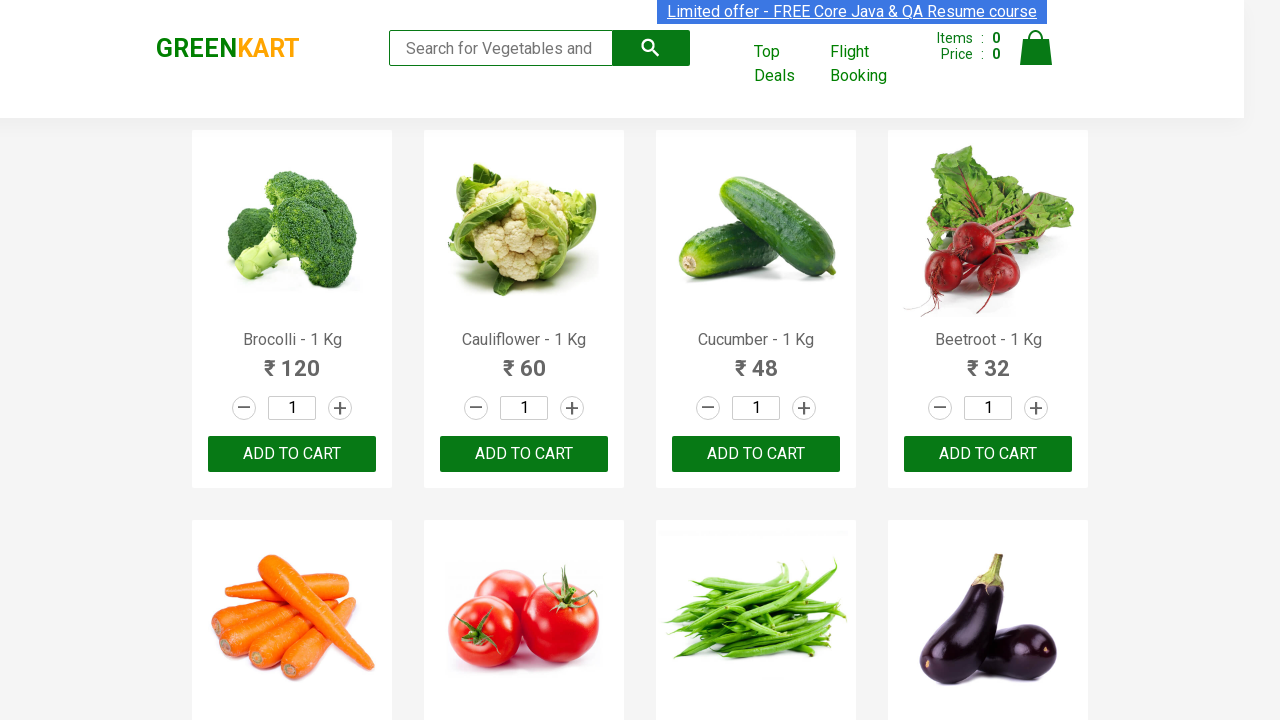

Retrieved all product names from the page
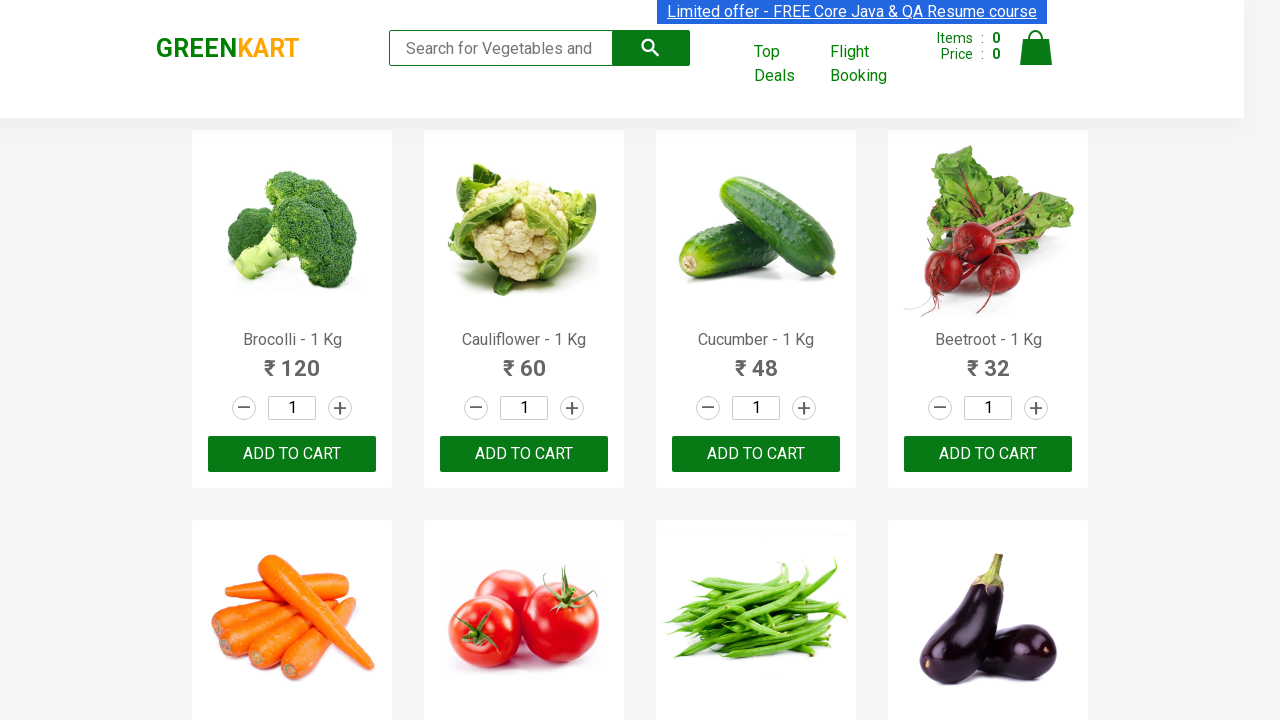

Added Brocolli to cart at (292, 454) on div.product-action > button >> nth=0
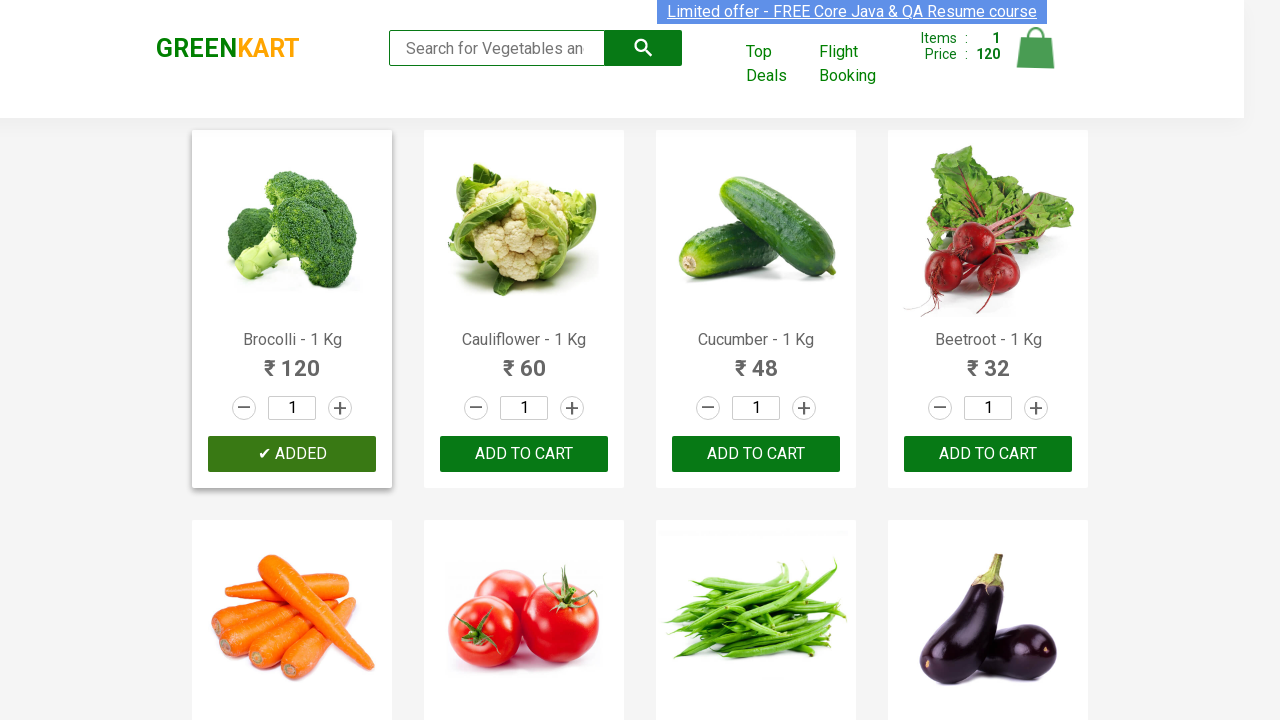

Added Cauliflower to cart at (524, 454) on div.product-action > button >> nth=1
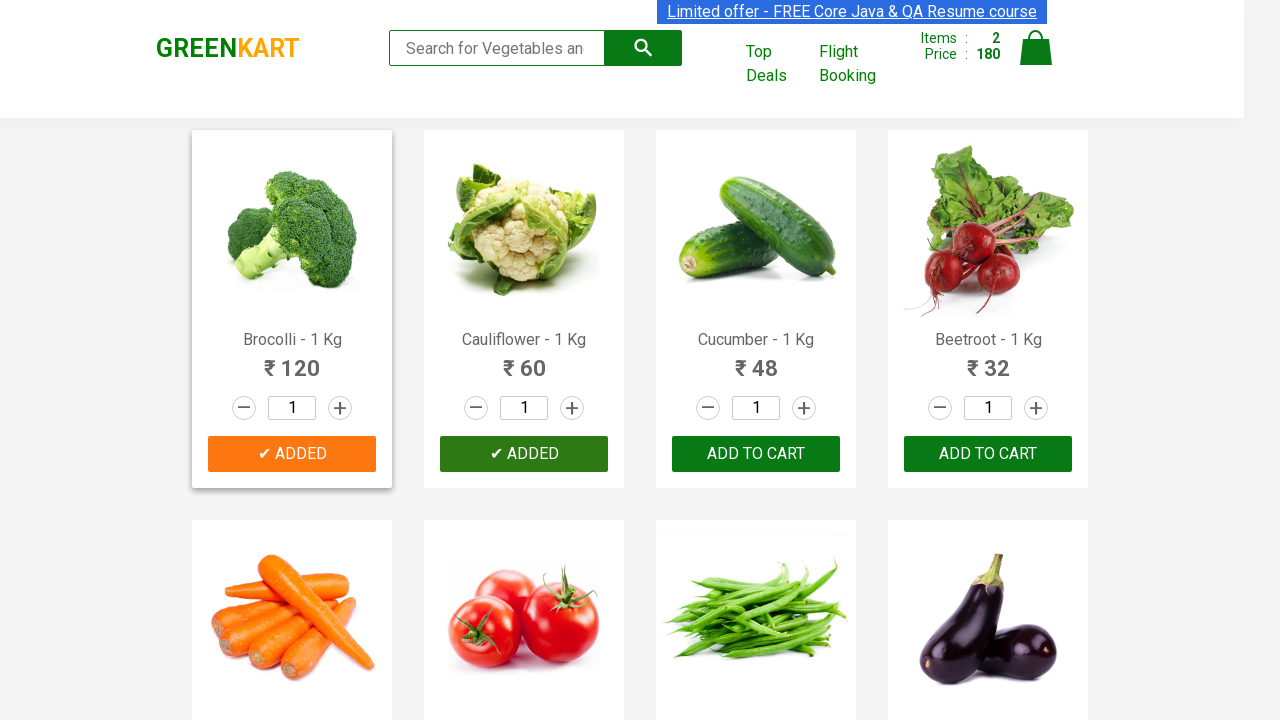

Added Cucumber to cart at (756, 454) on div.product-action > button >> nth=2
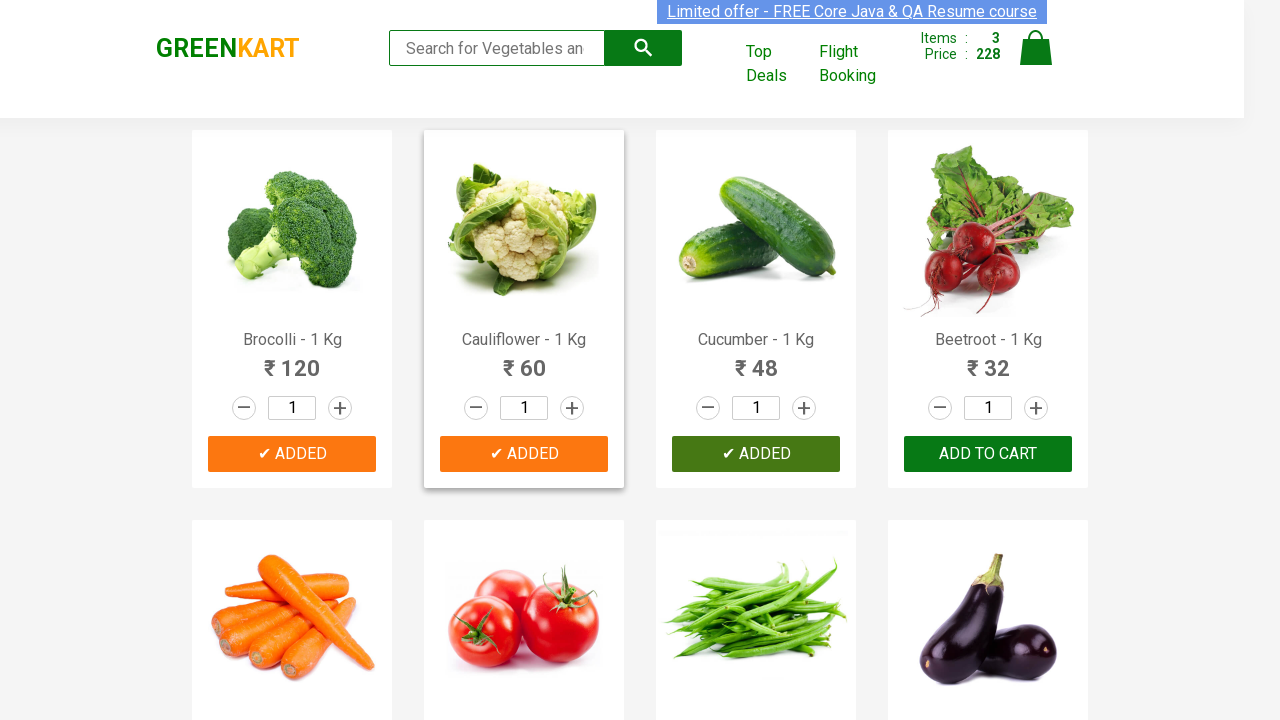

Added Beetroot to cart at (988, 454) on div.product-action > button >> nth=3
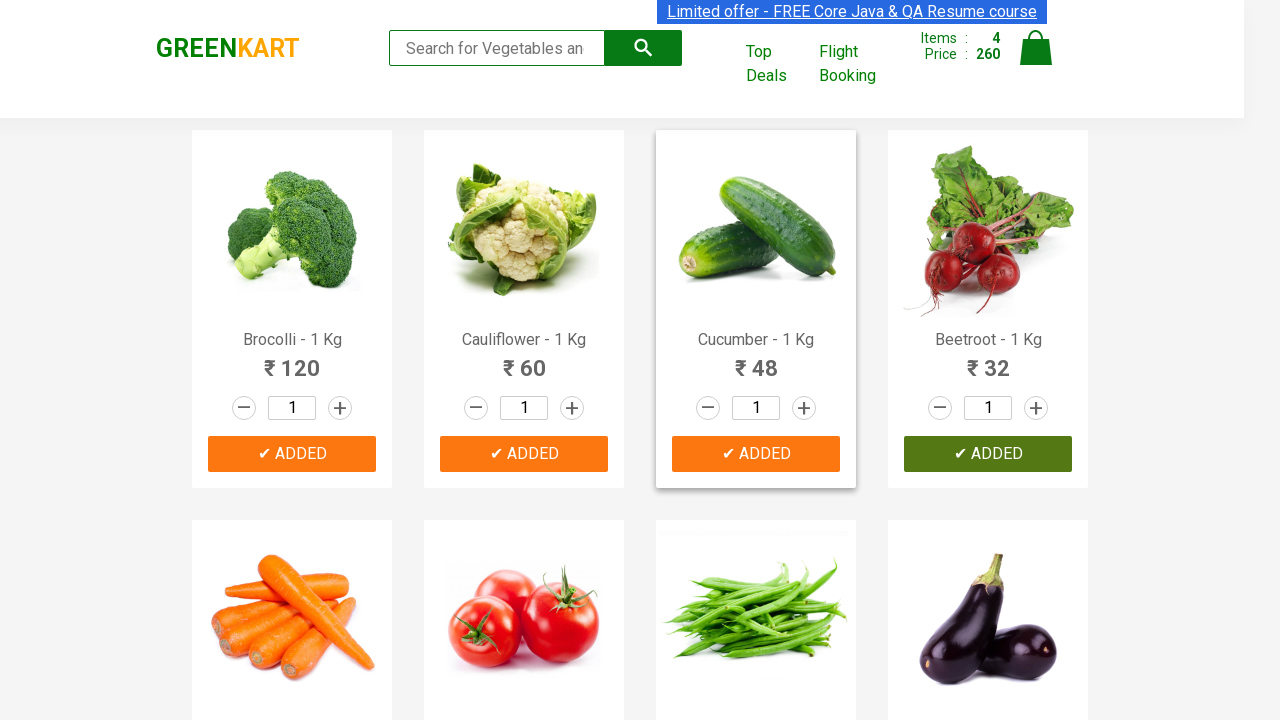

Added Carrot to cart at (292, 360) on div.product-action > button >> nth=4
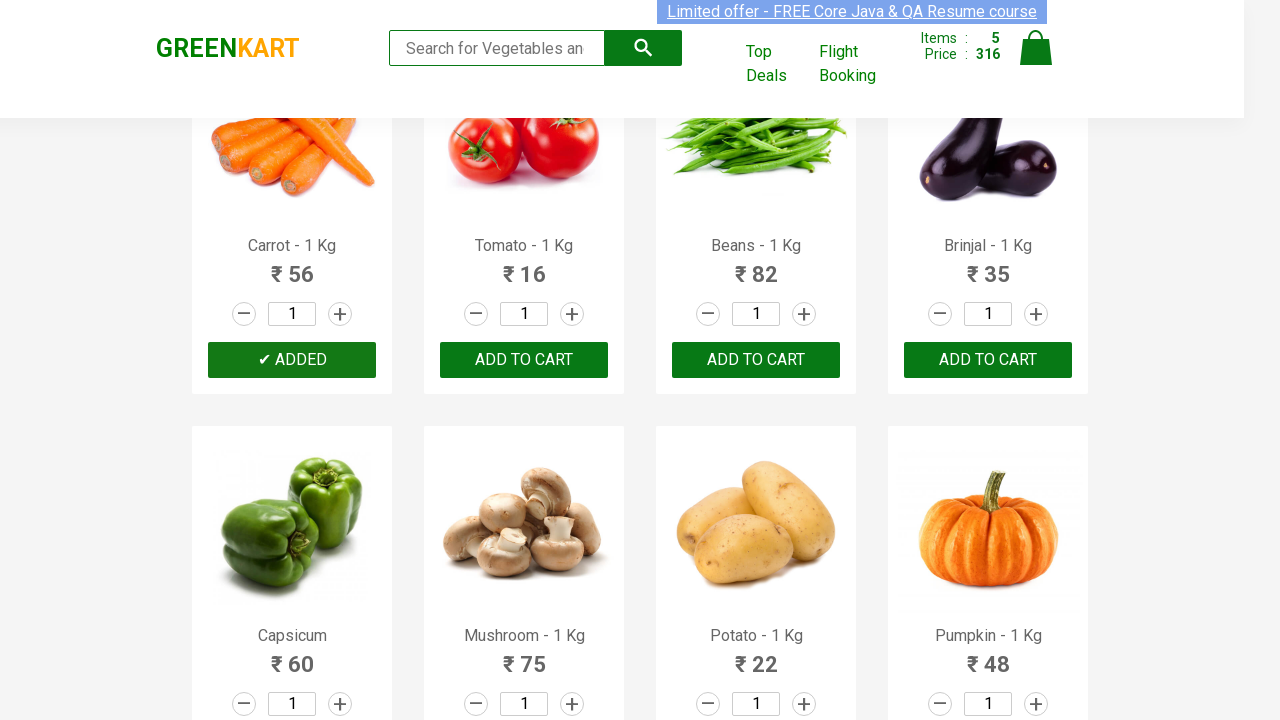

Clicked on cart icon to view shopping cart at (1036, 48) on img[alt='Cart']
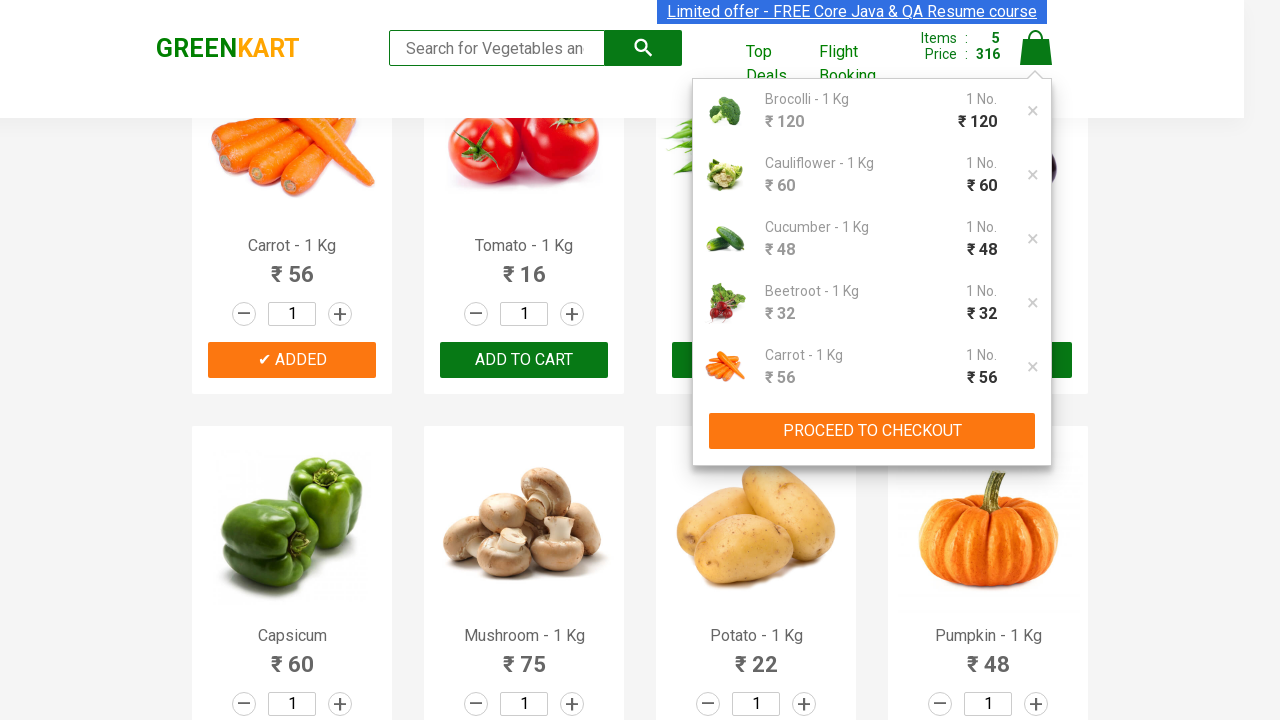

Clicked PROCEED TO CHECKOUT button at (872, 431) on xpath=//button[text()='PROCEED TO CHECKOUT']
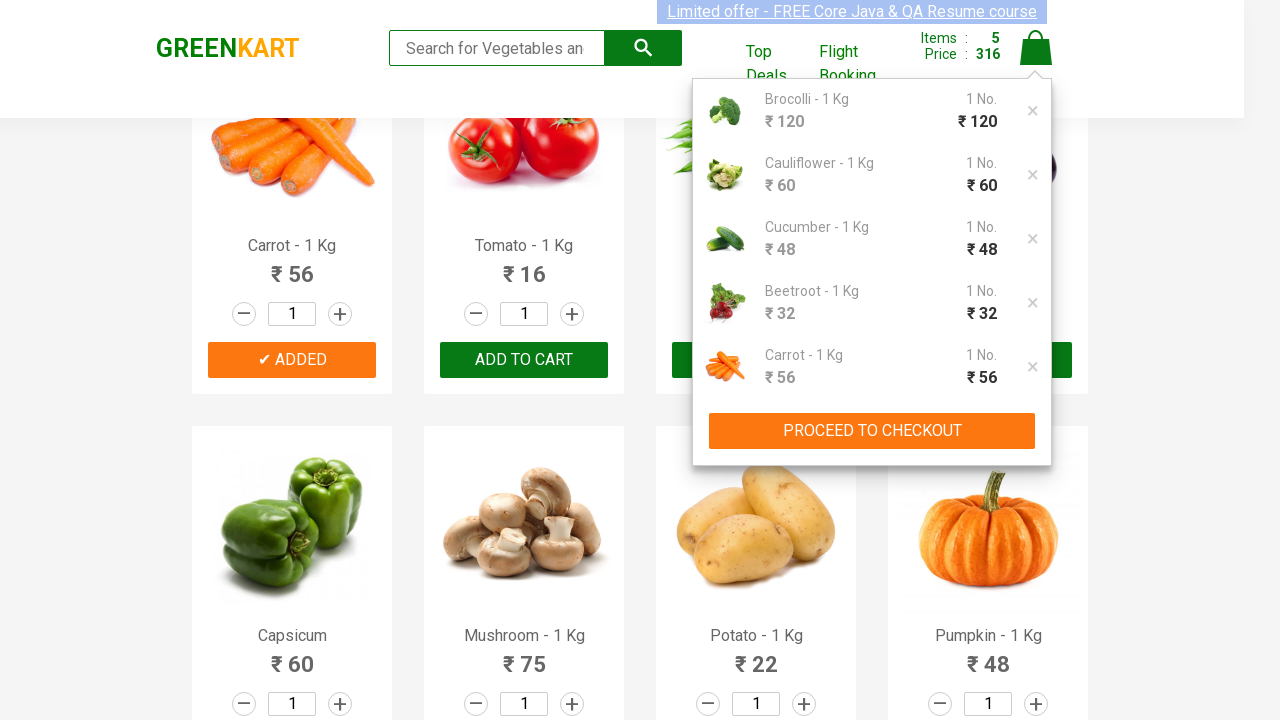

Promo code input field is visible
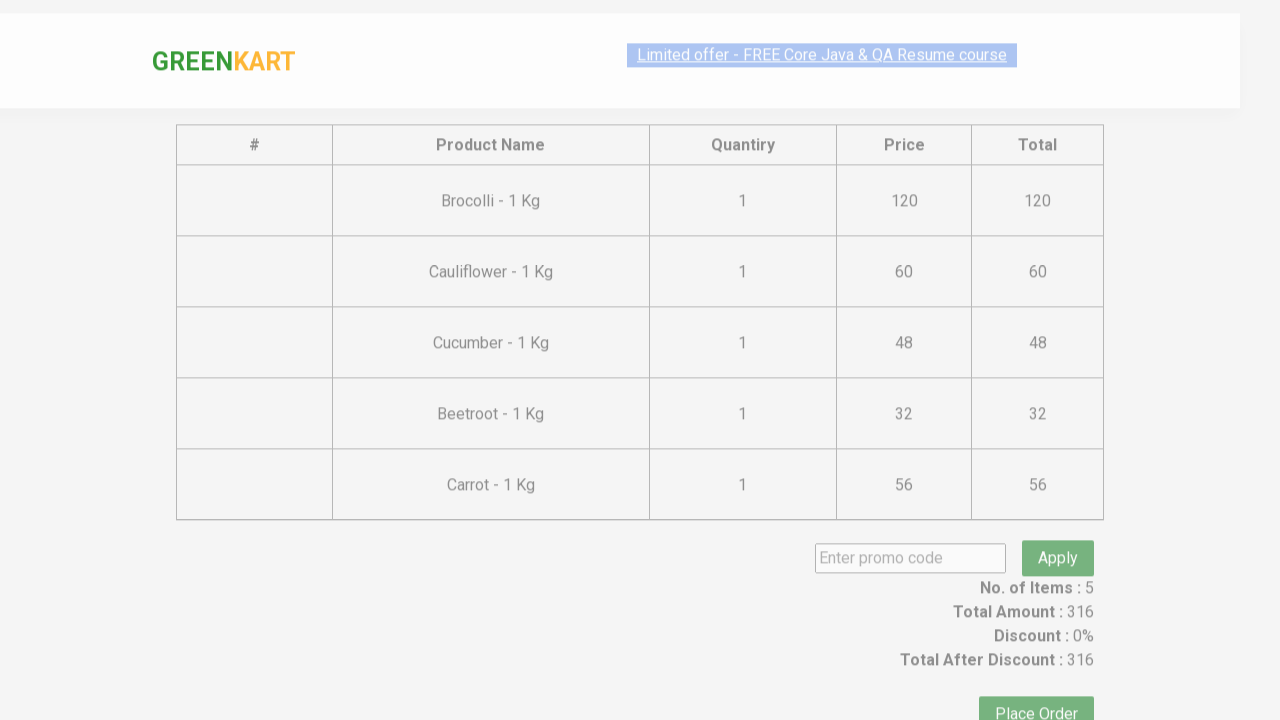

Entered promo code 'rahulshettyacademy' on input.promoCode
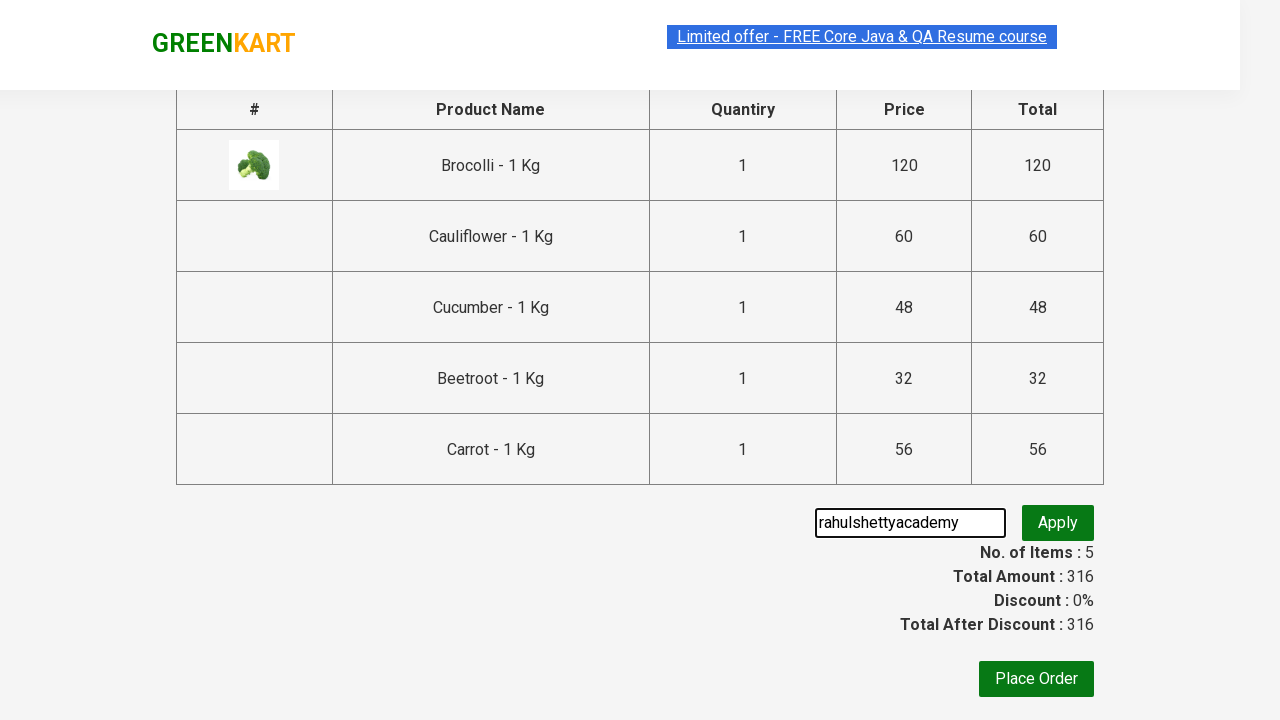

Clicked button to apply promo code at (1058, 530) on button.promoBtn
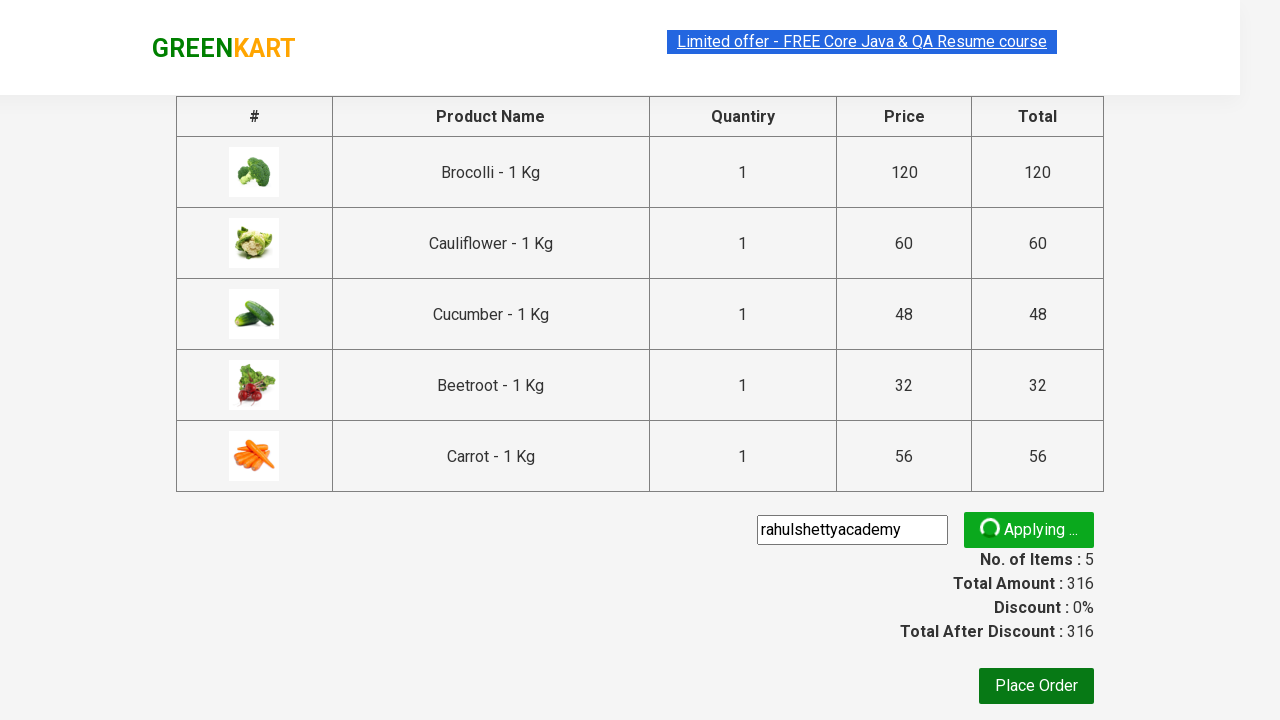

Promo code applied successfully - confirmation message appeared
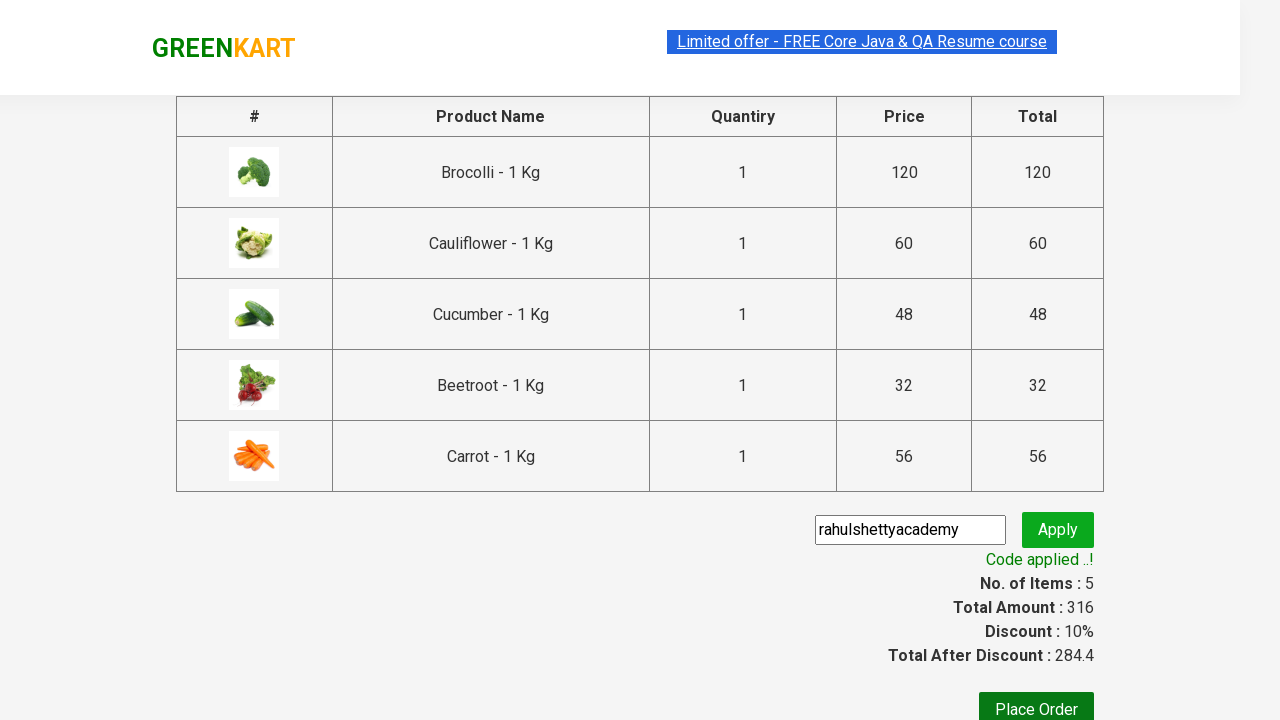

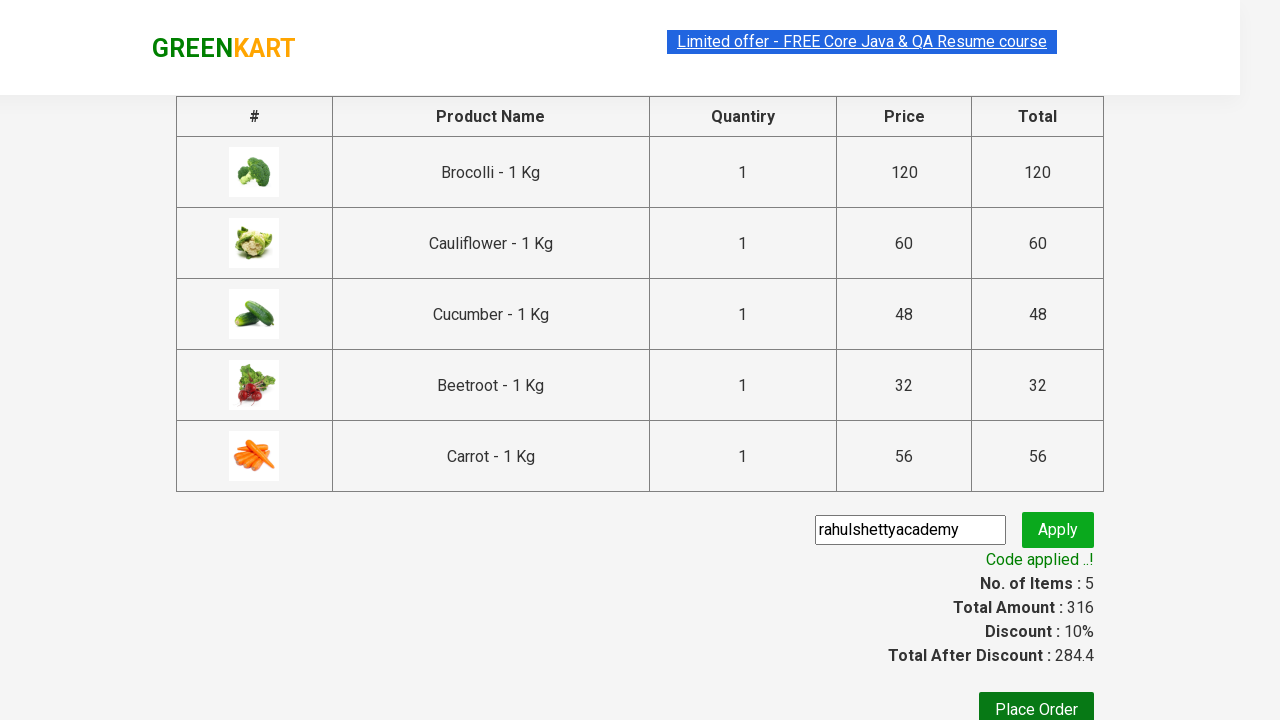